Tests radio button selection by clicking through all radio buttons, then verifying mutual exclusivity between options 1 and 2

Starting URL: https://kristinek.github.io/site/examples/actions

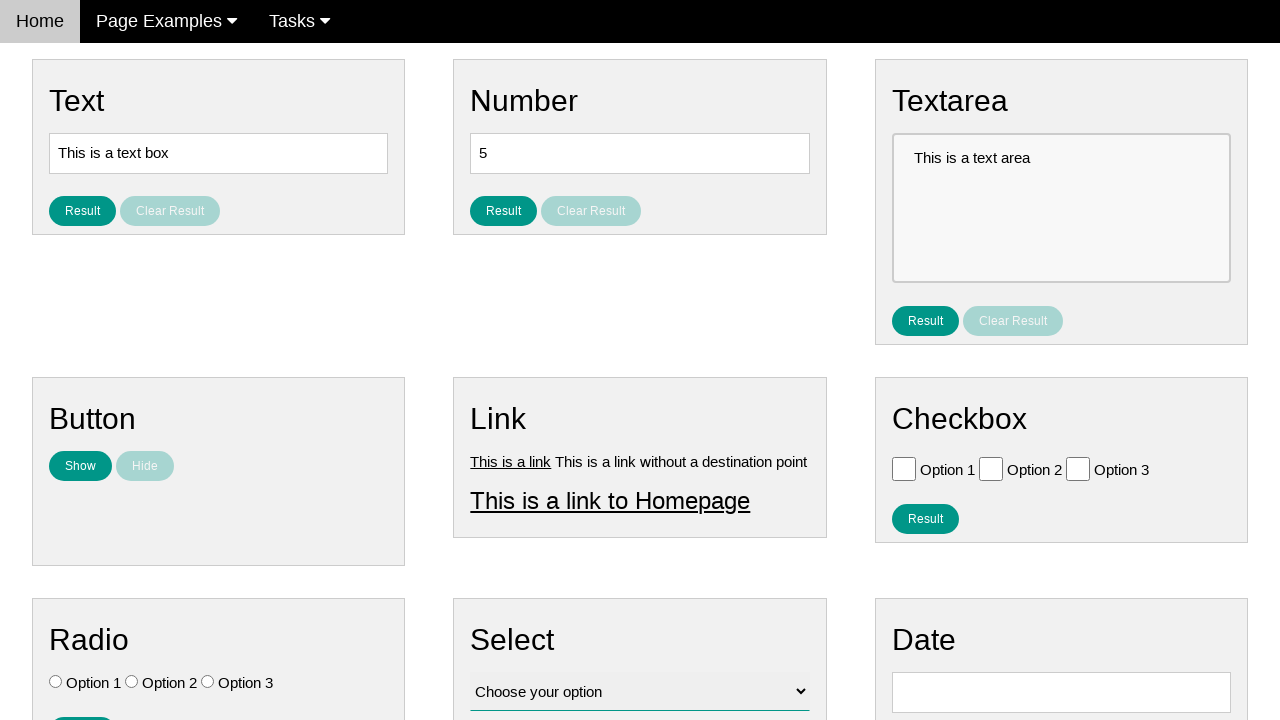

Navigated to radio button examples page
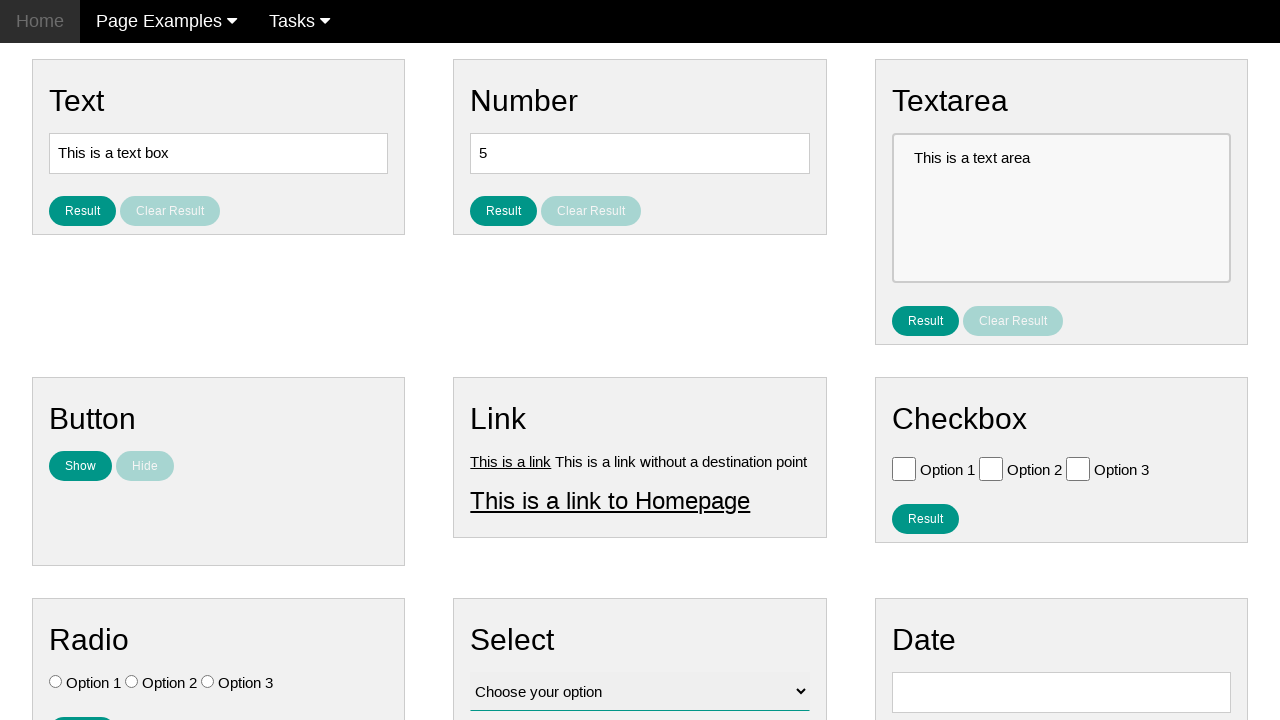

Located all radio buttons on the page
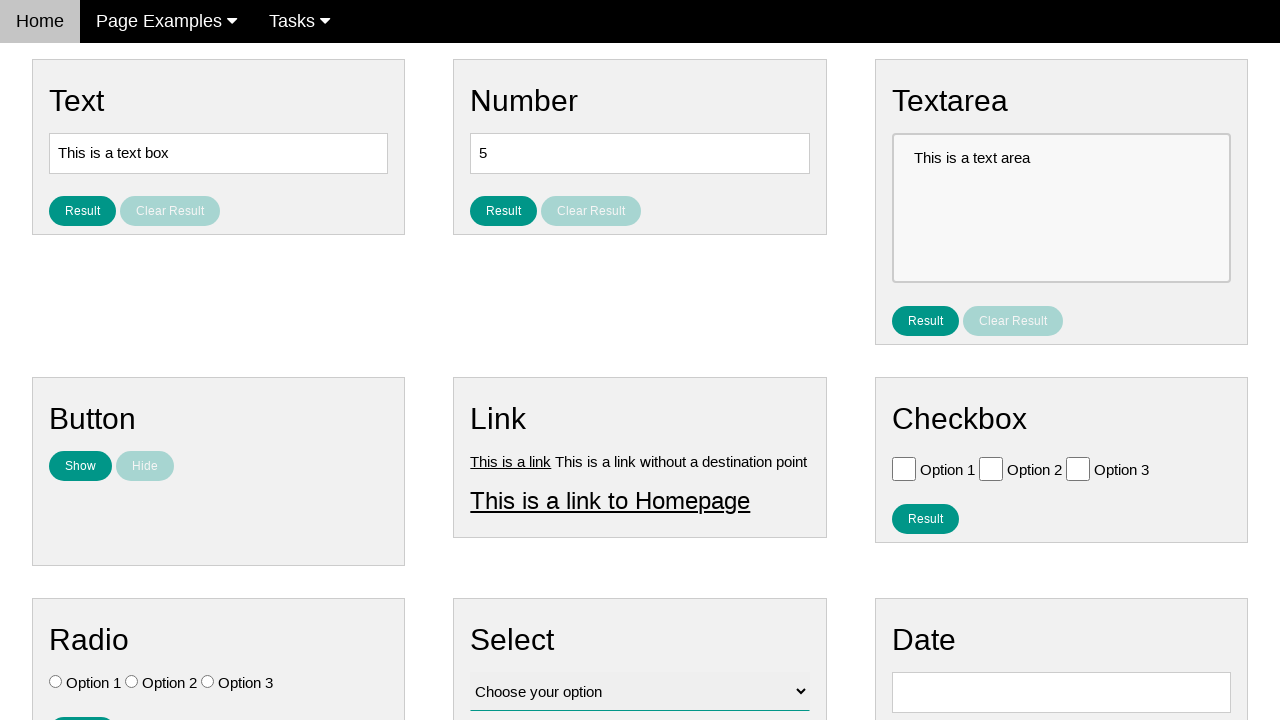

Found 3 radio buttons total
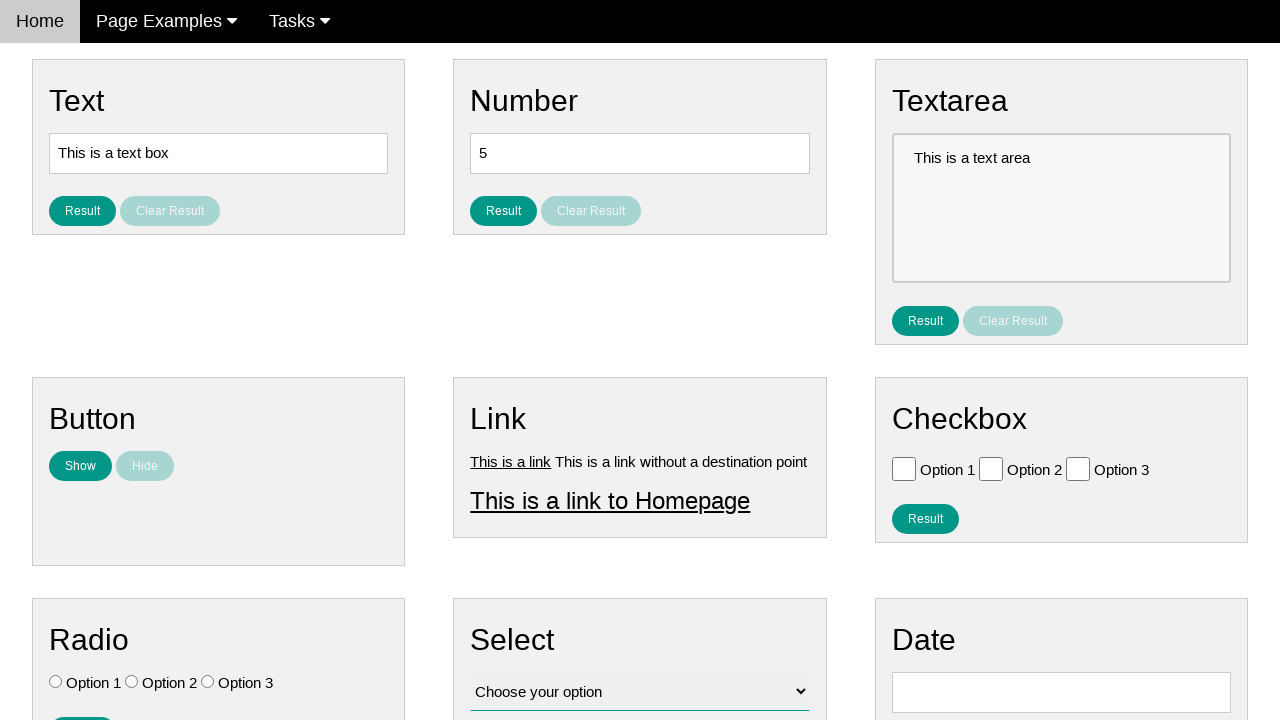

Clicked radio button 1 of 3 at (56, 682) on .w3-check[type='radio'] >> nth=0
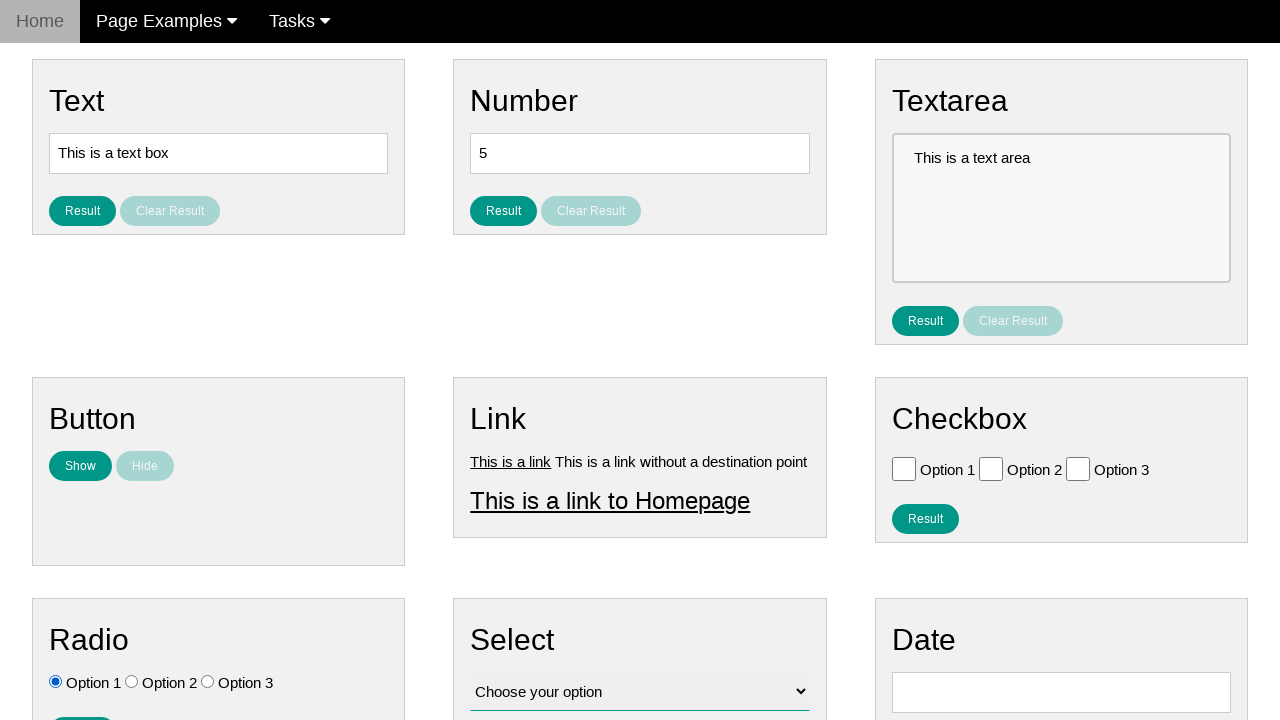

Clicked radio button 2 of 3 at (132, 682) on .w3-check[type='radio'] >> nth=1
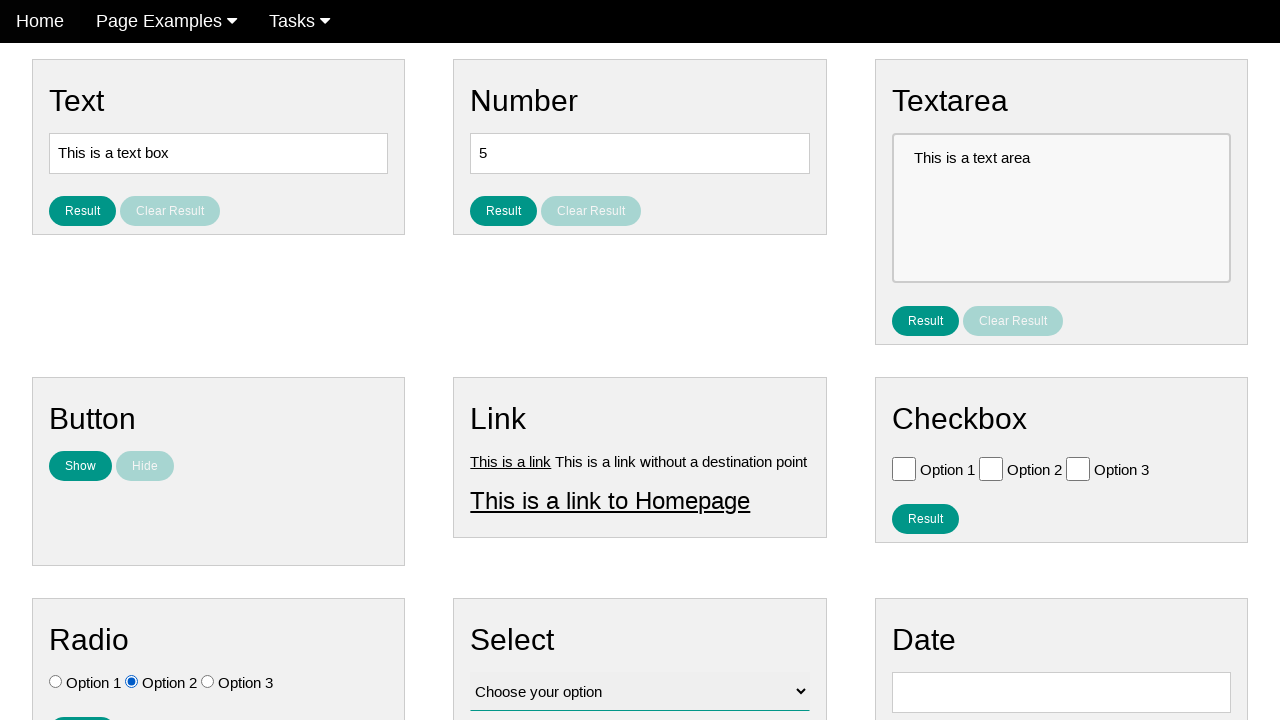

Clicked radio button 3 of 3 at (208, 682) on .w3-check[type='radio'] >> nth=2
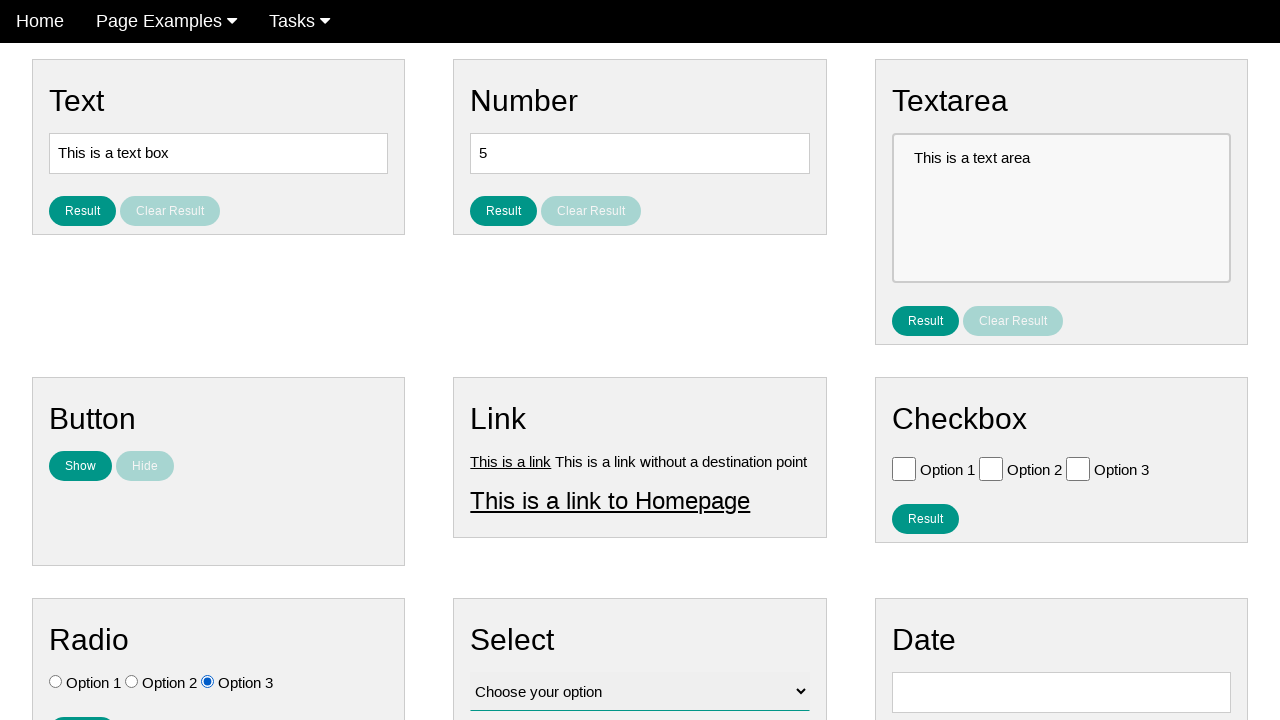

Clicked Option 1 radio button at (56, 682) on .w3-check[value='Option 1'][type='radio']
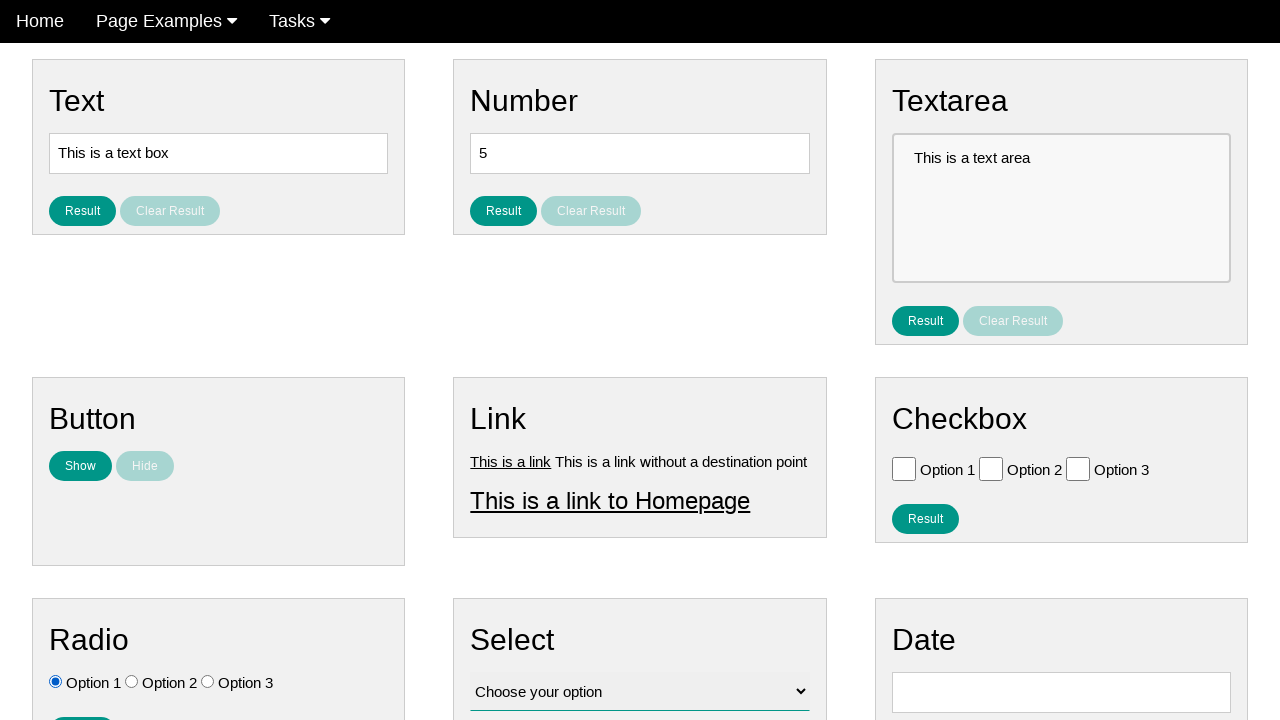

Clicked Option 2 radio button to verify mutual exclusivity at (132, 682) on .w3-check[value='Option 2'][type='radio']
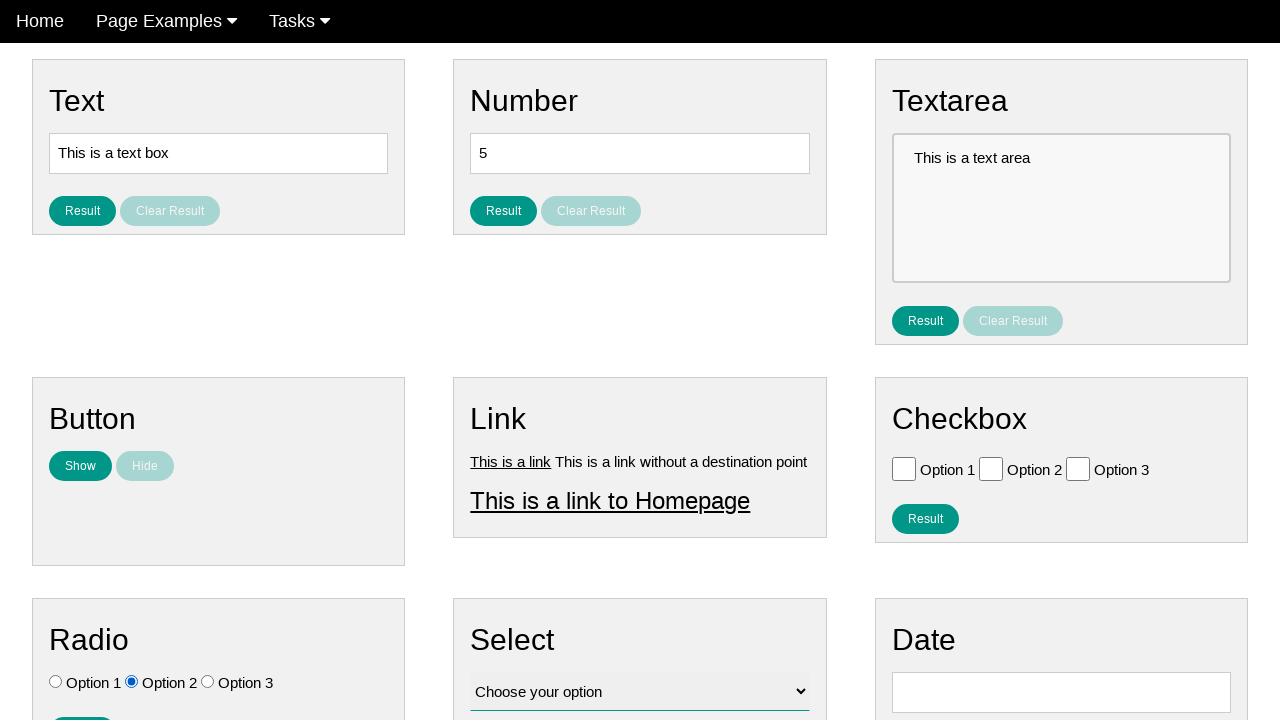

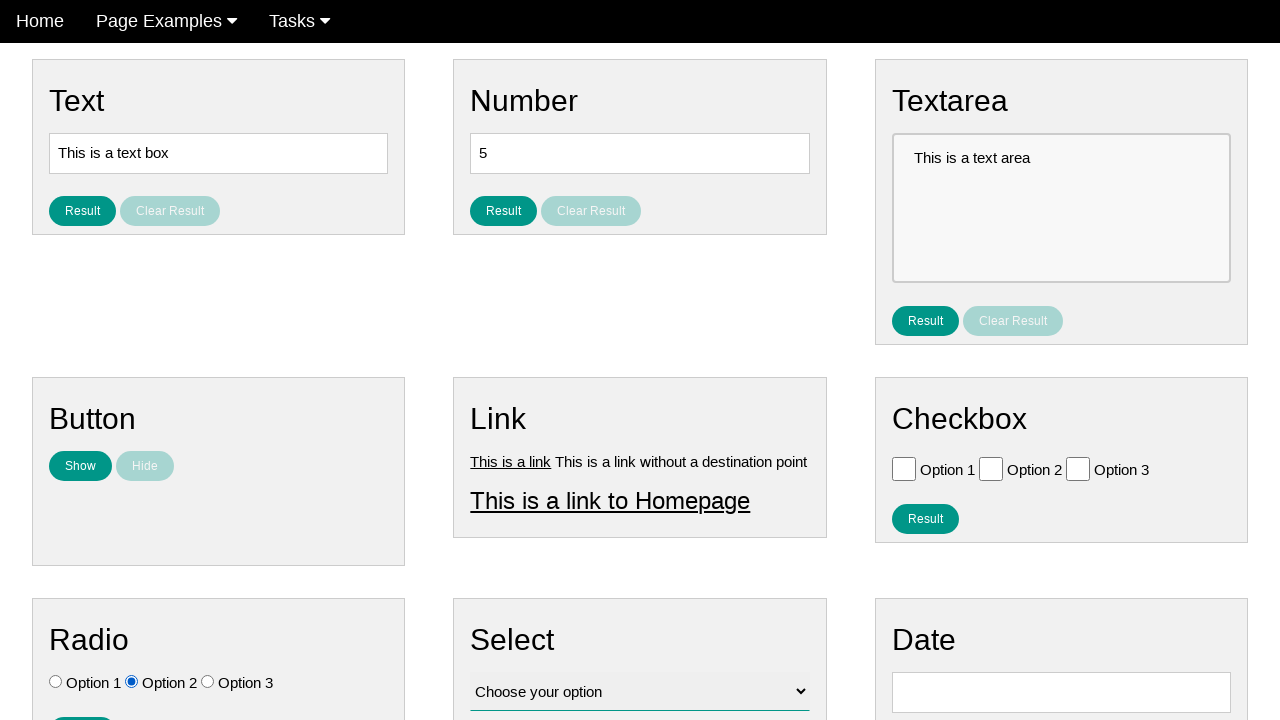